Tests JavaScript executor to highlight an element with a red border and extract its innerHTML and innerText

Starting URL: https://anhtester.com/

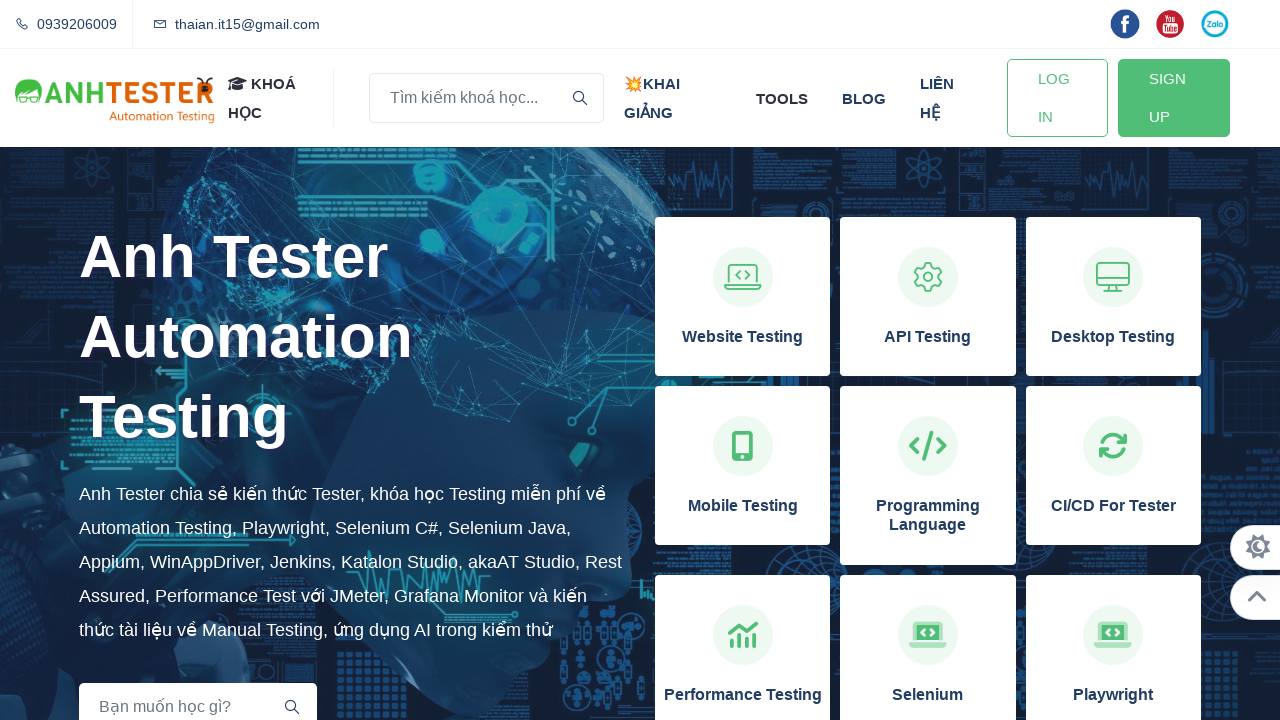

Located the first category content element
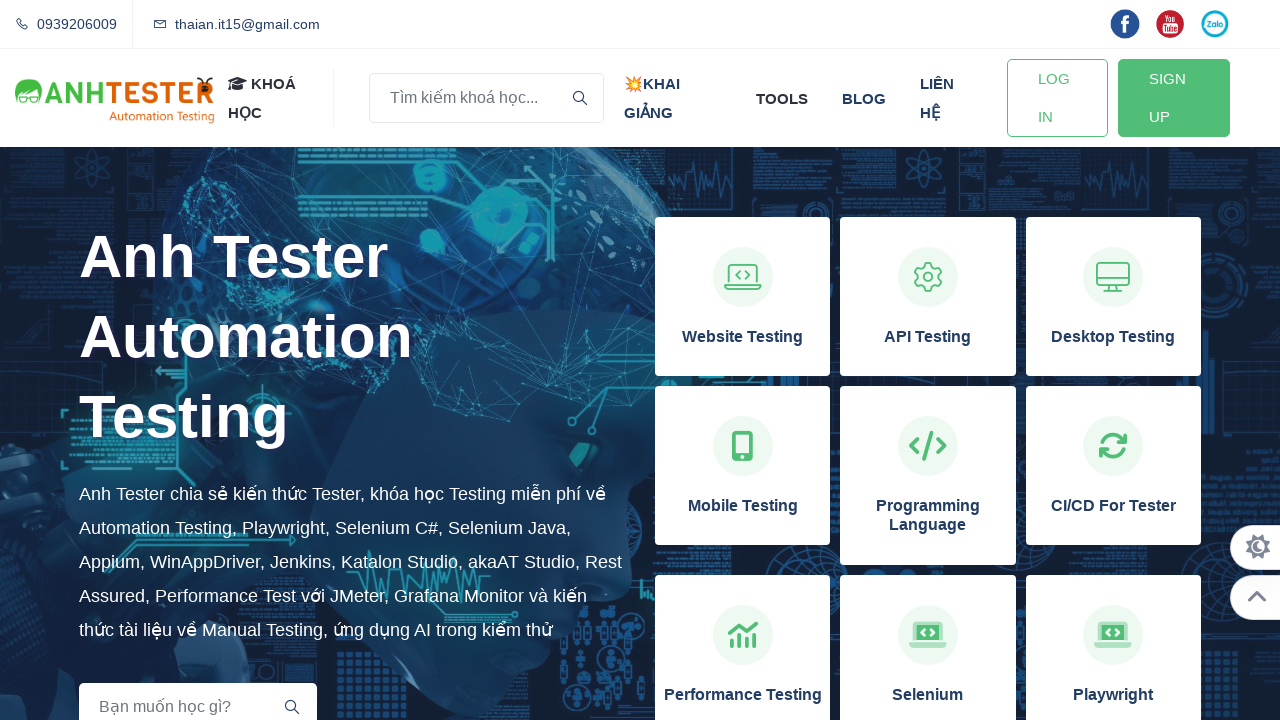

Applied red border (3px solid red) to the element using JavaScript
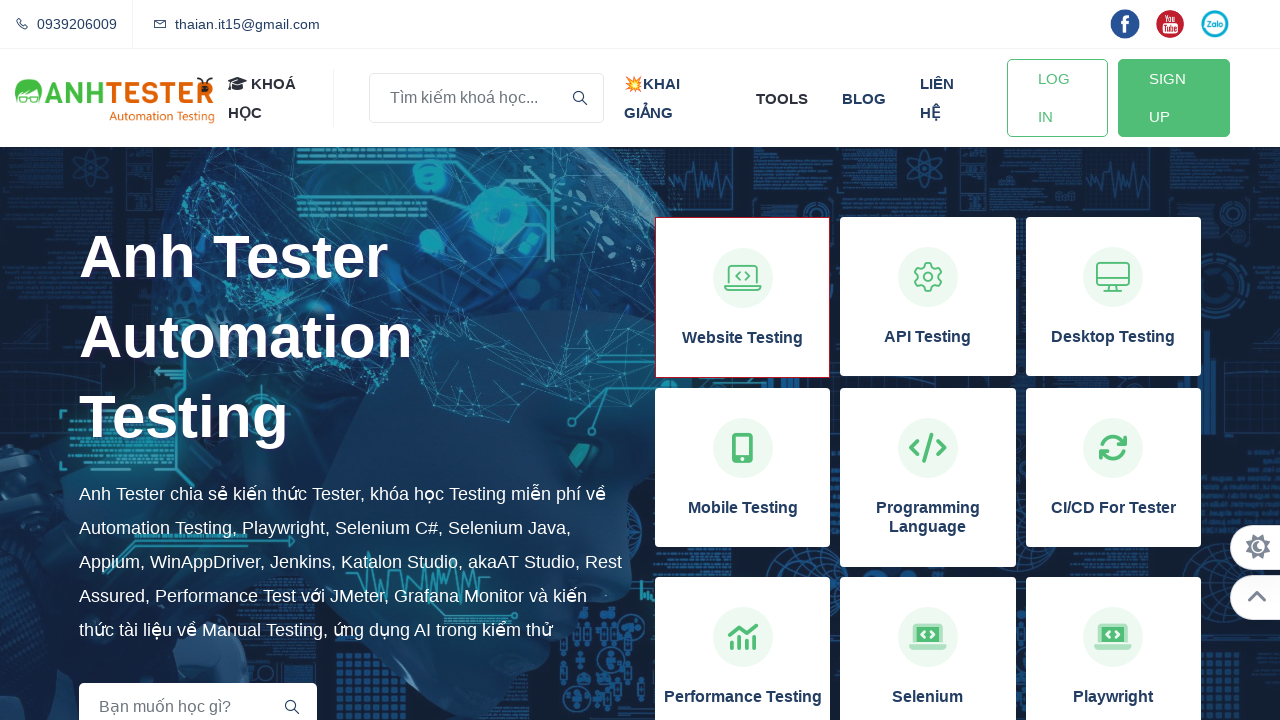

Extracted innerHTML from the highlighted element
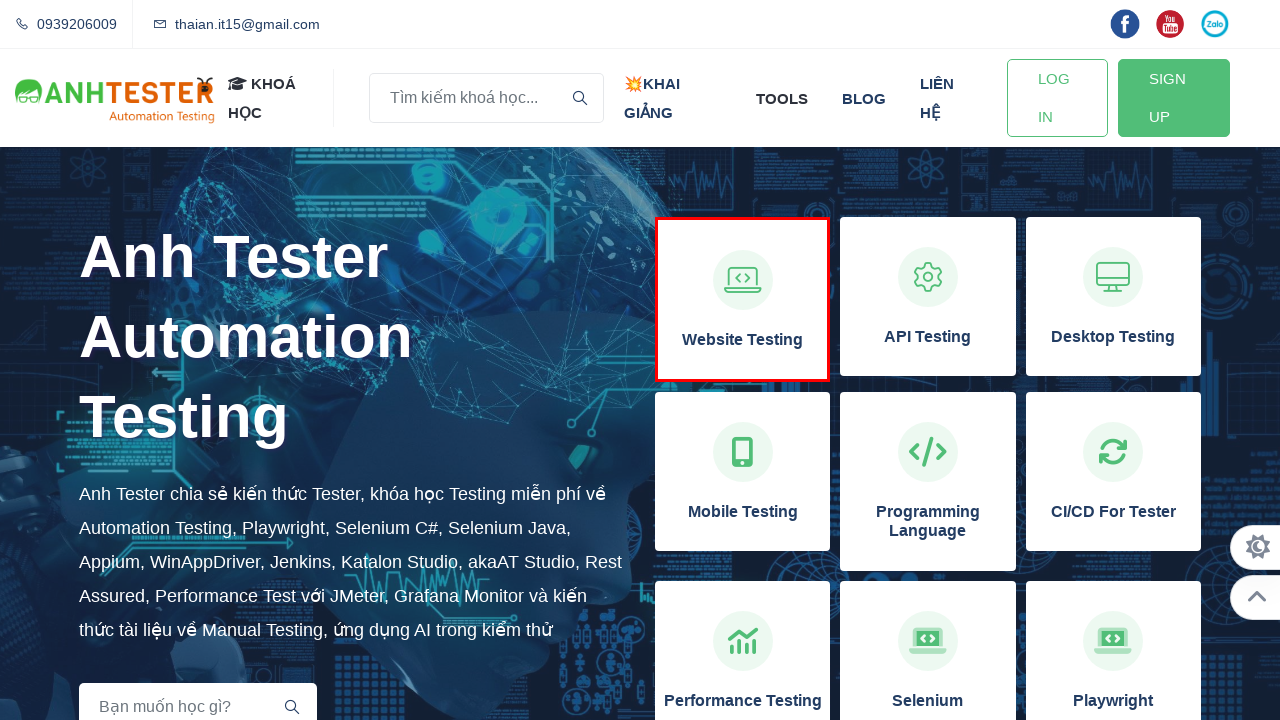

Extracted innerText from the highlighted element
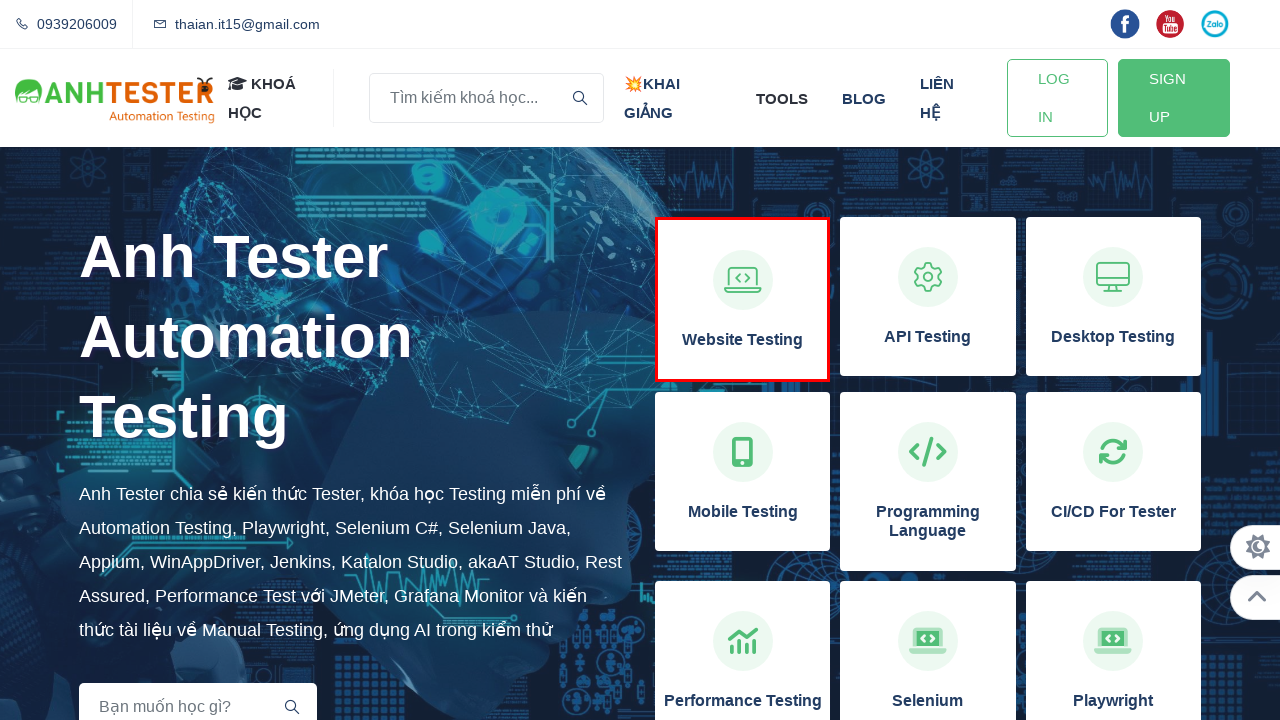

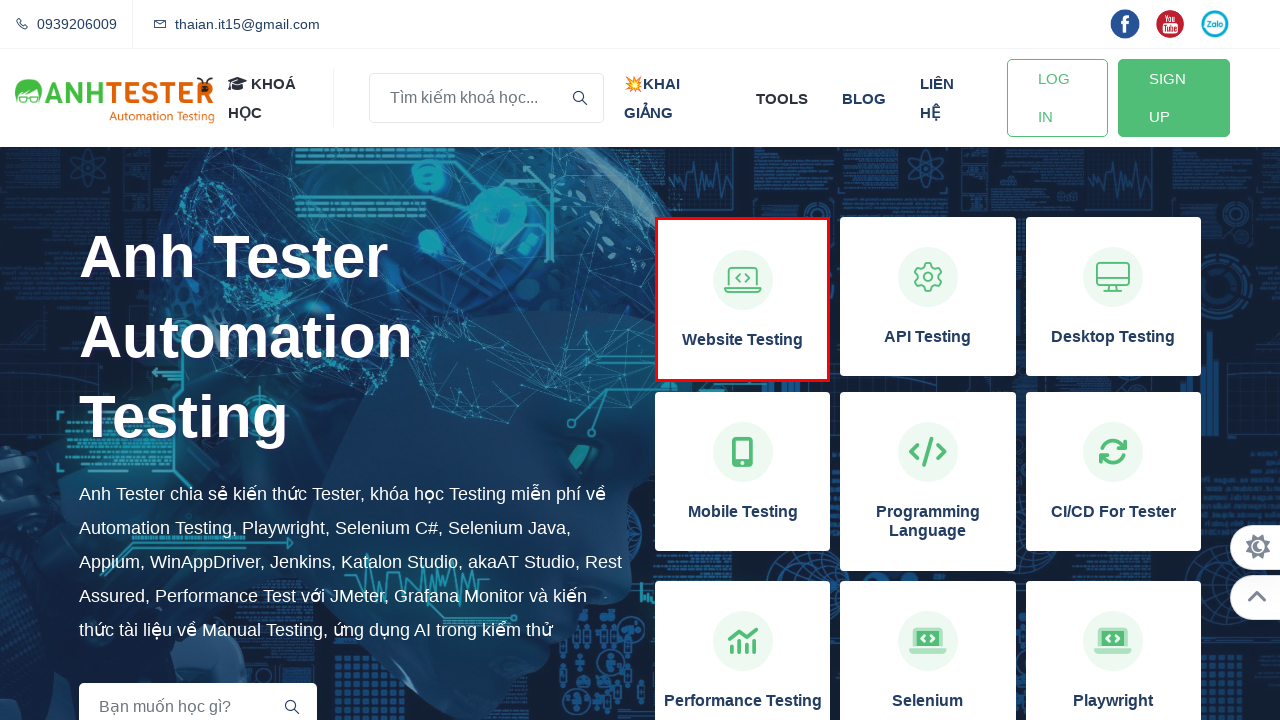